Tests dropdown selection functionality by selecting options from a cities dropdown using different selection methods (by index, by value, by visible text) and then selecting options from a multi-select bills dropdown.

Starting URL: https://testuserautomation.github.io/DropDown/

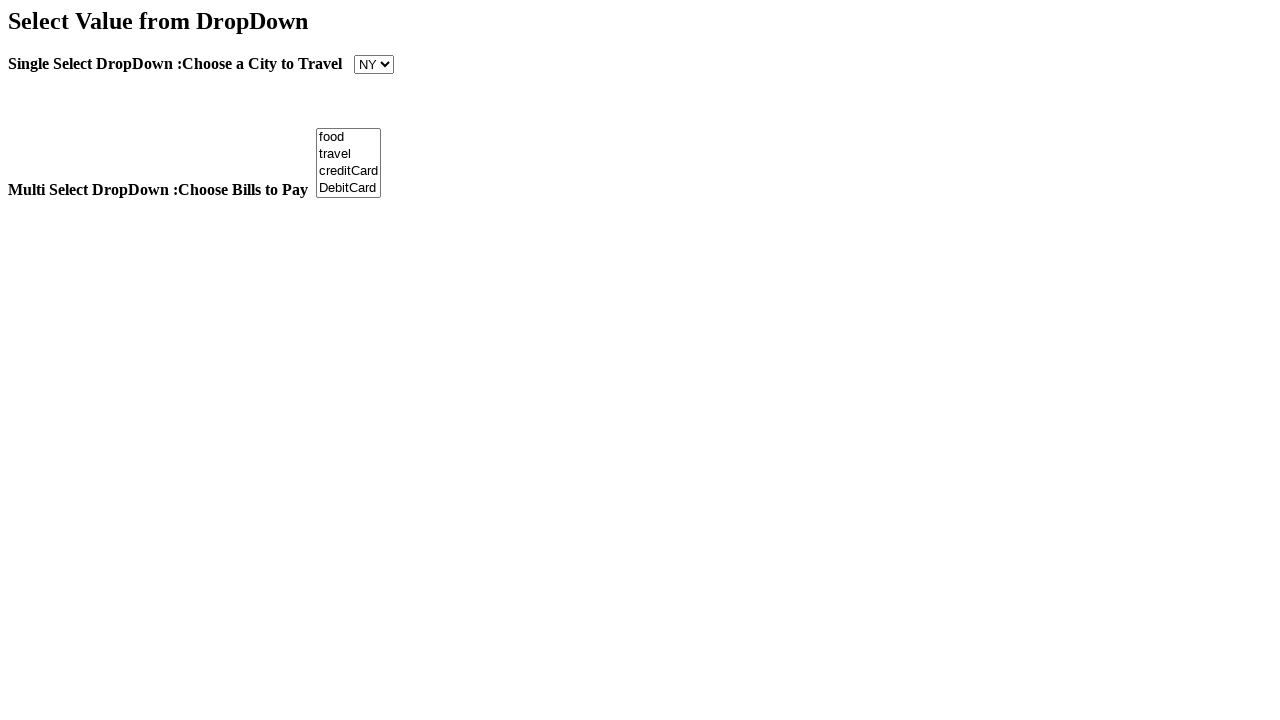

Selected first option from Cities dropdown by index on select[name='Cities']
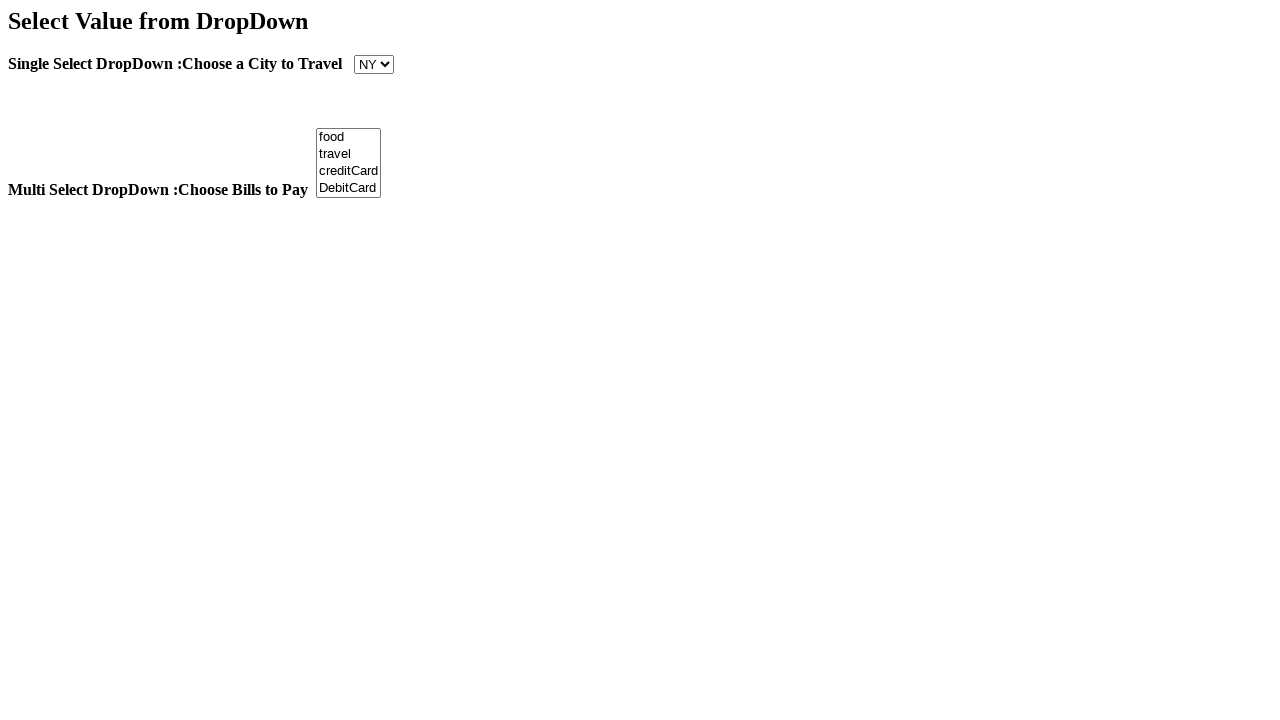

Waited 2 seconds
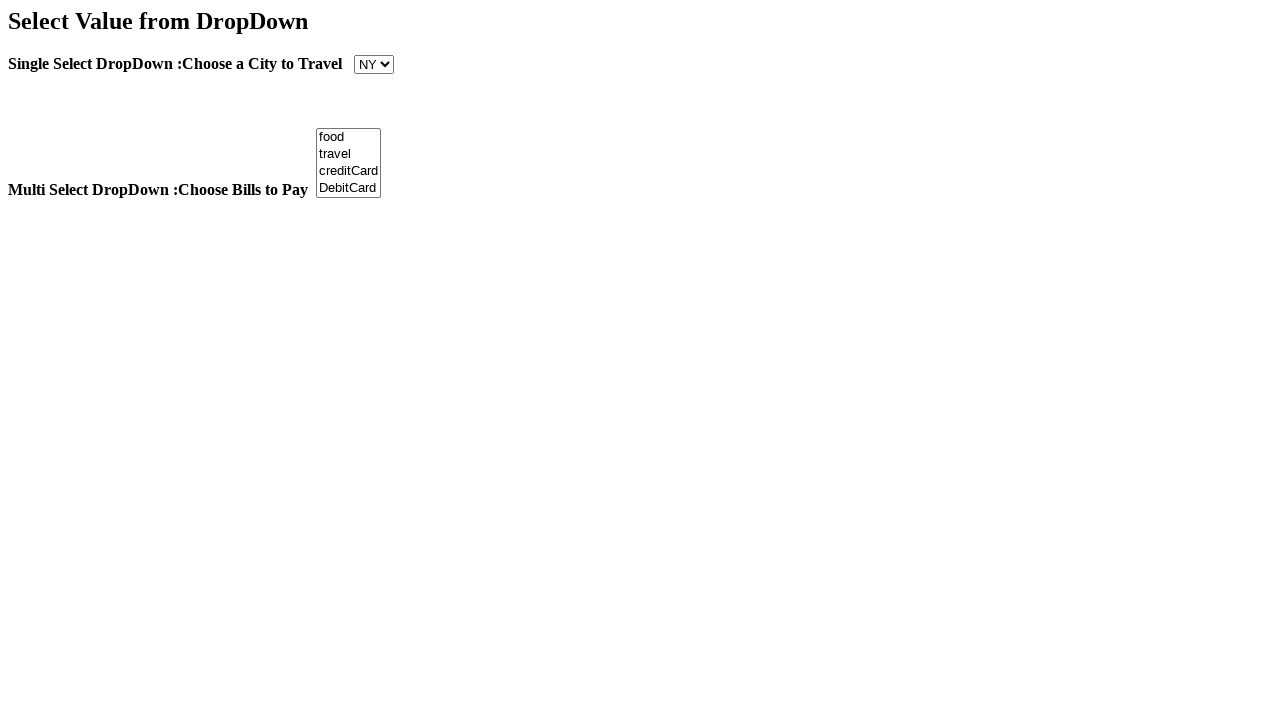

Selected 'Texas' from Cities dropdown by value on select[name='Cities']
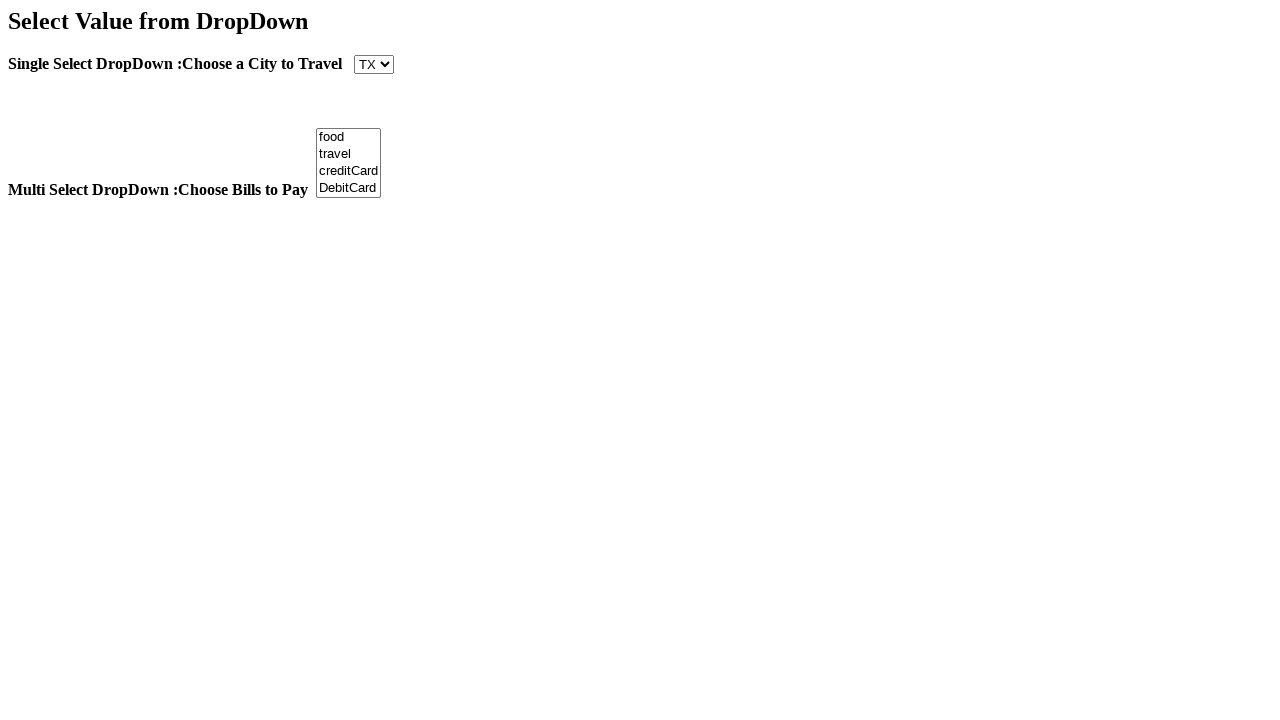

Waited 3 seconds
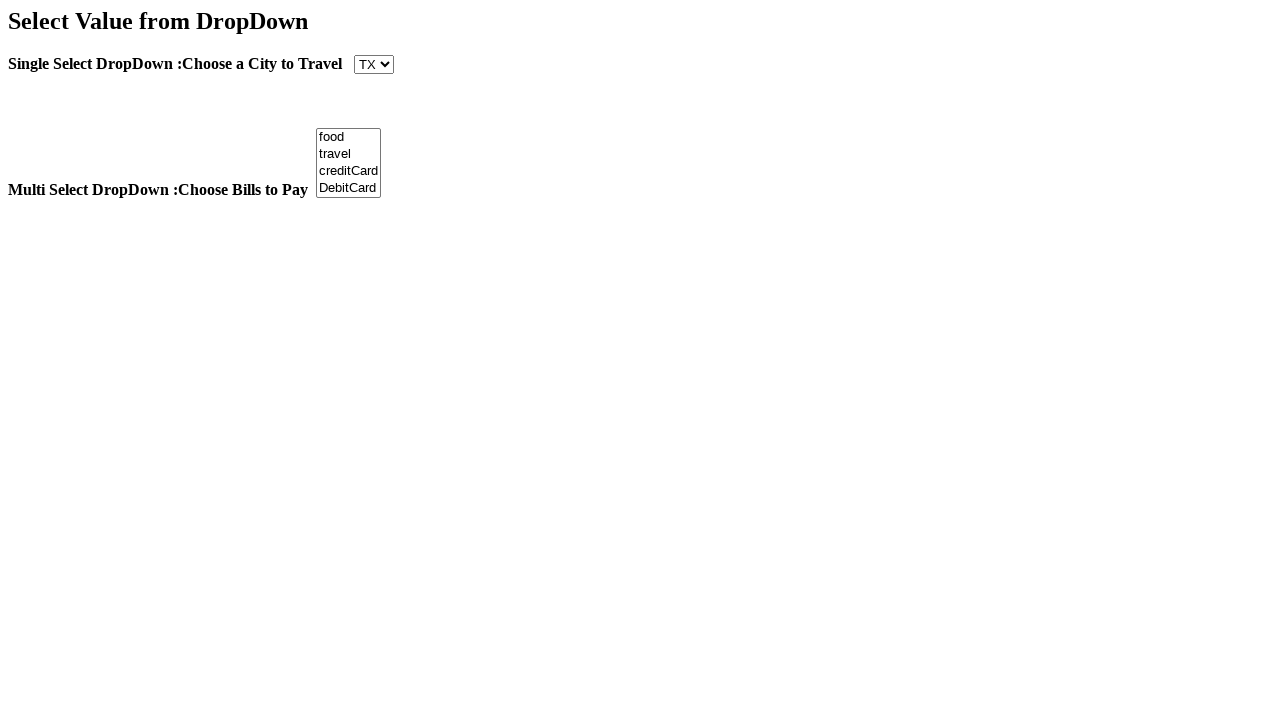

Selected 'CA' from Cities dropdown by visible text on select[name='Cities']
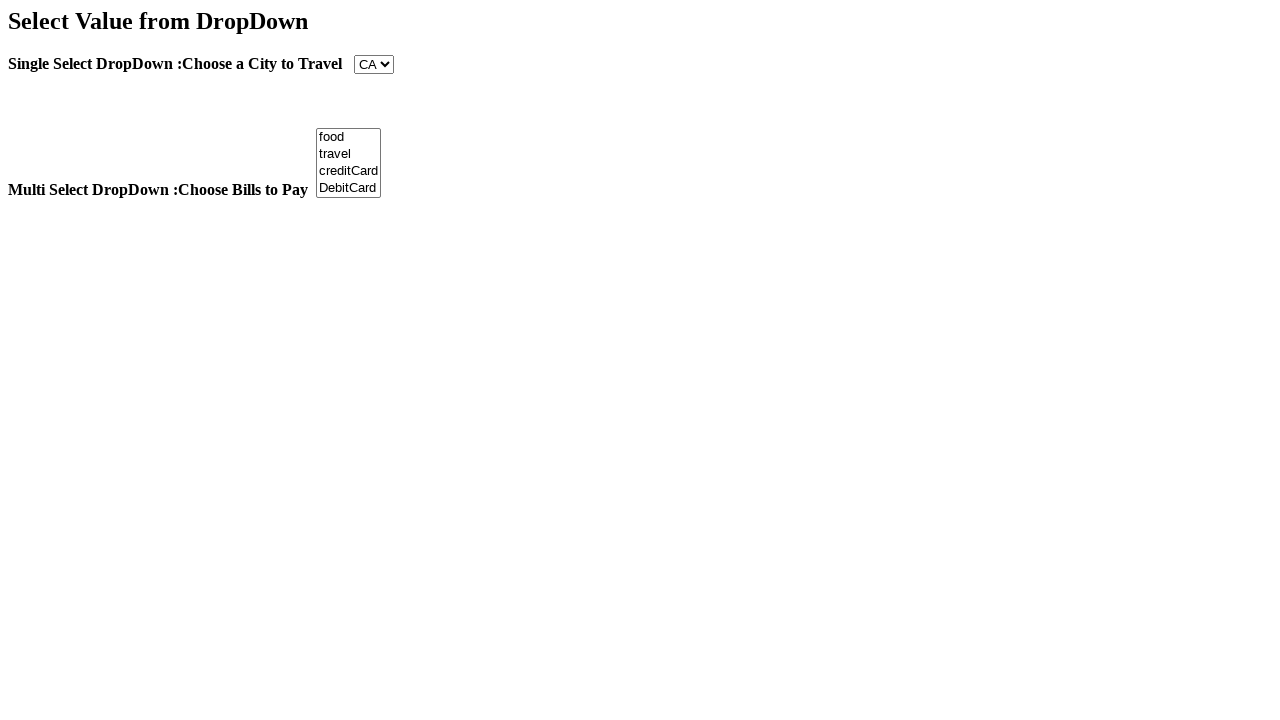

Waited 3 seconds
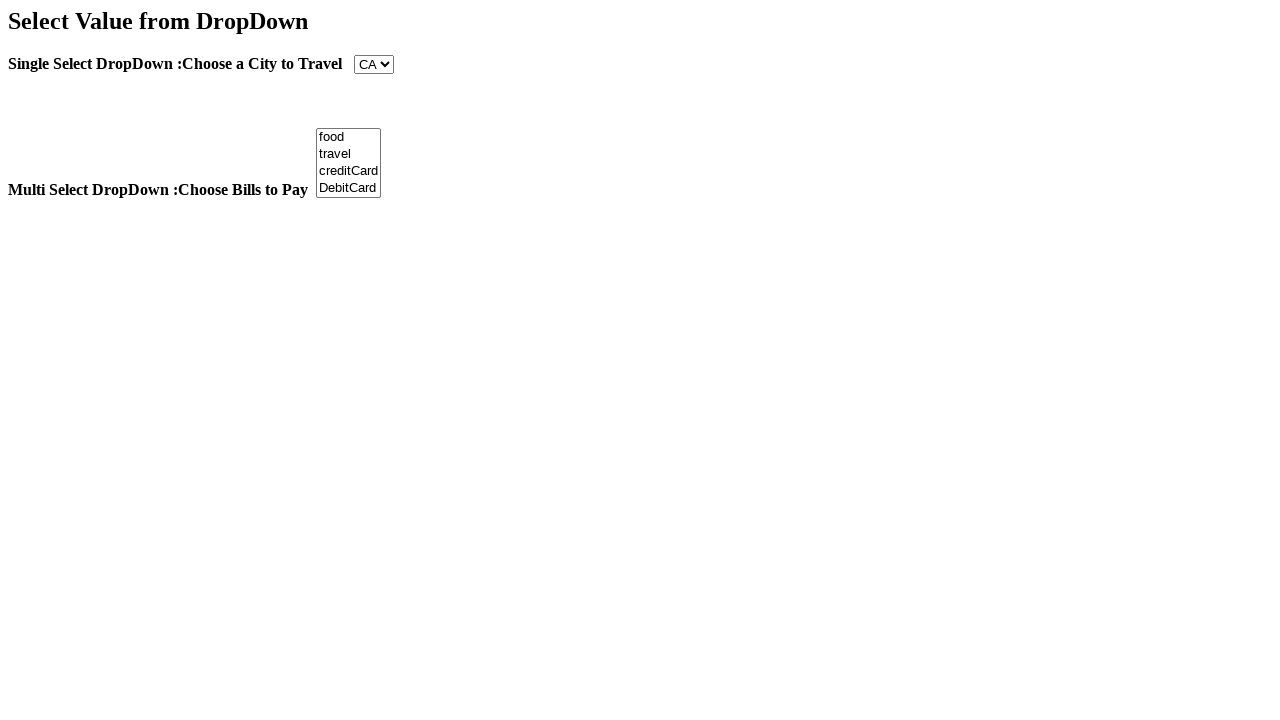

Selected 'Travel' from Bills multi-select dropdown by value on select#Bill
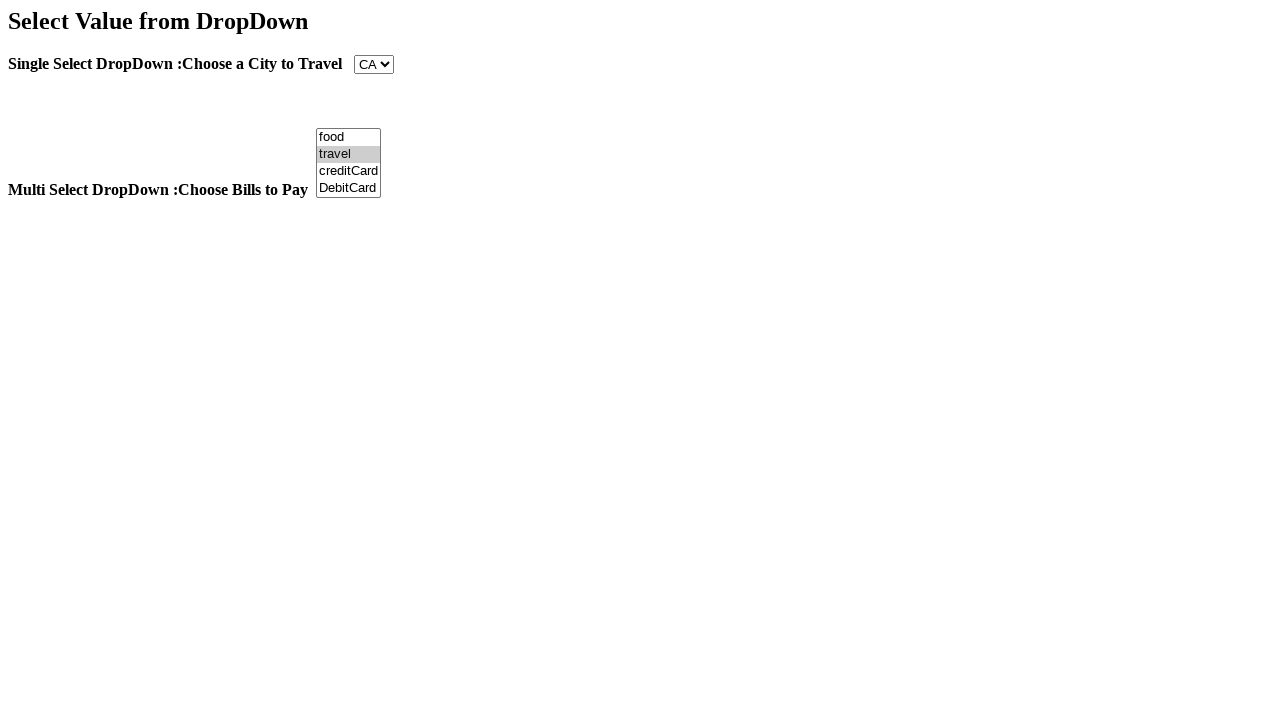

Selected 'CreditCard' option from Bills dropdown by index on select#Bill
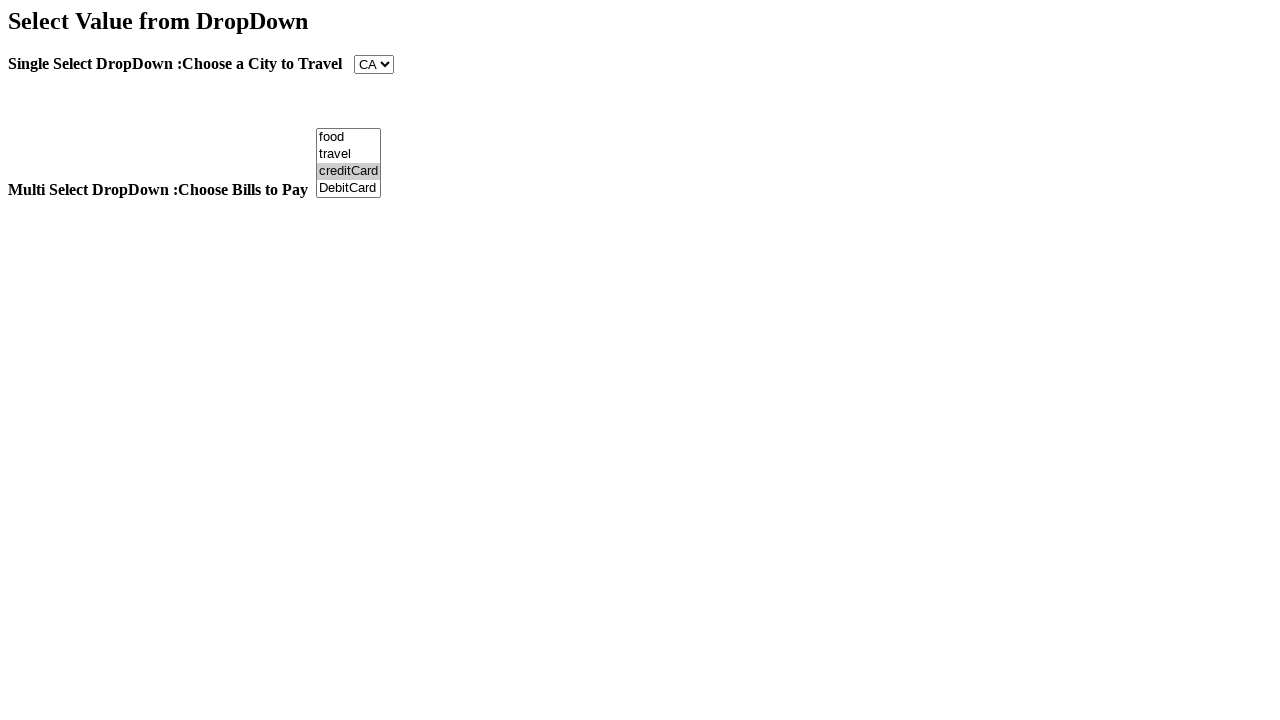

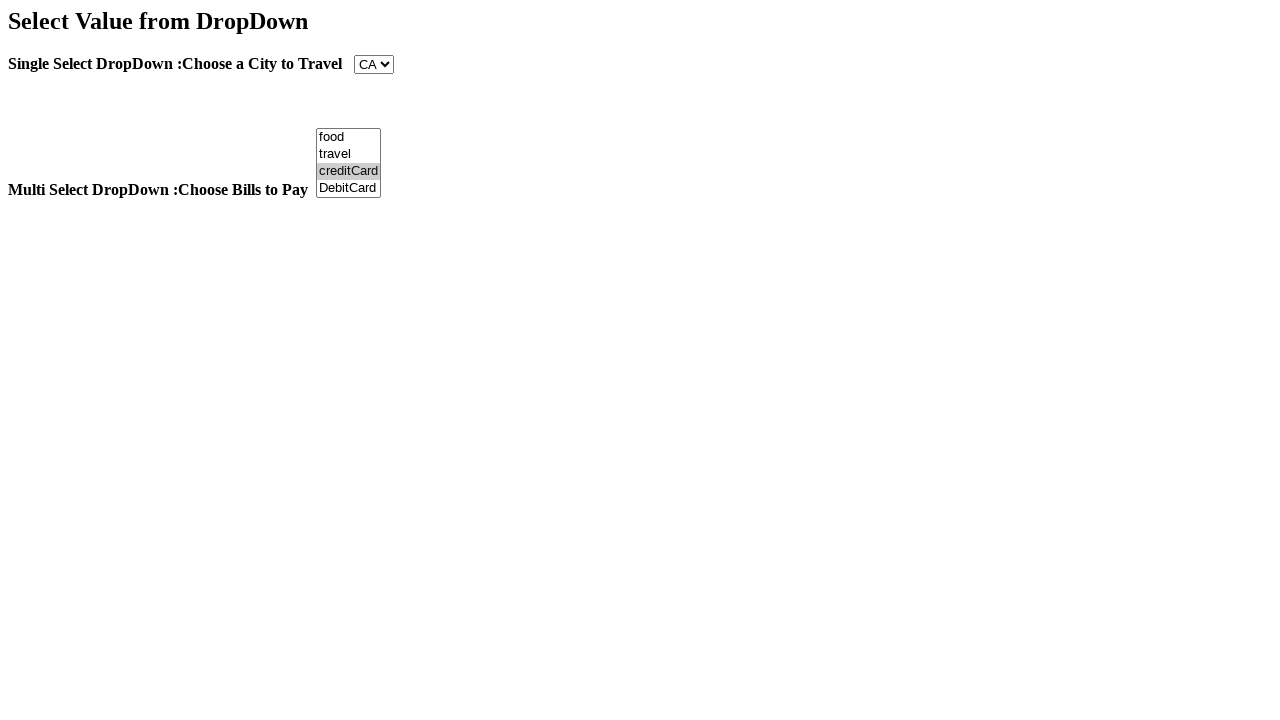